Tests filtering to display only active (incomplete) items

Starting URL: https://demo.playwright.dev/todomvc

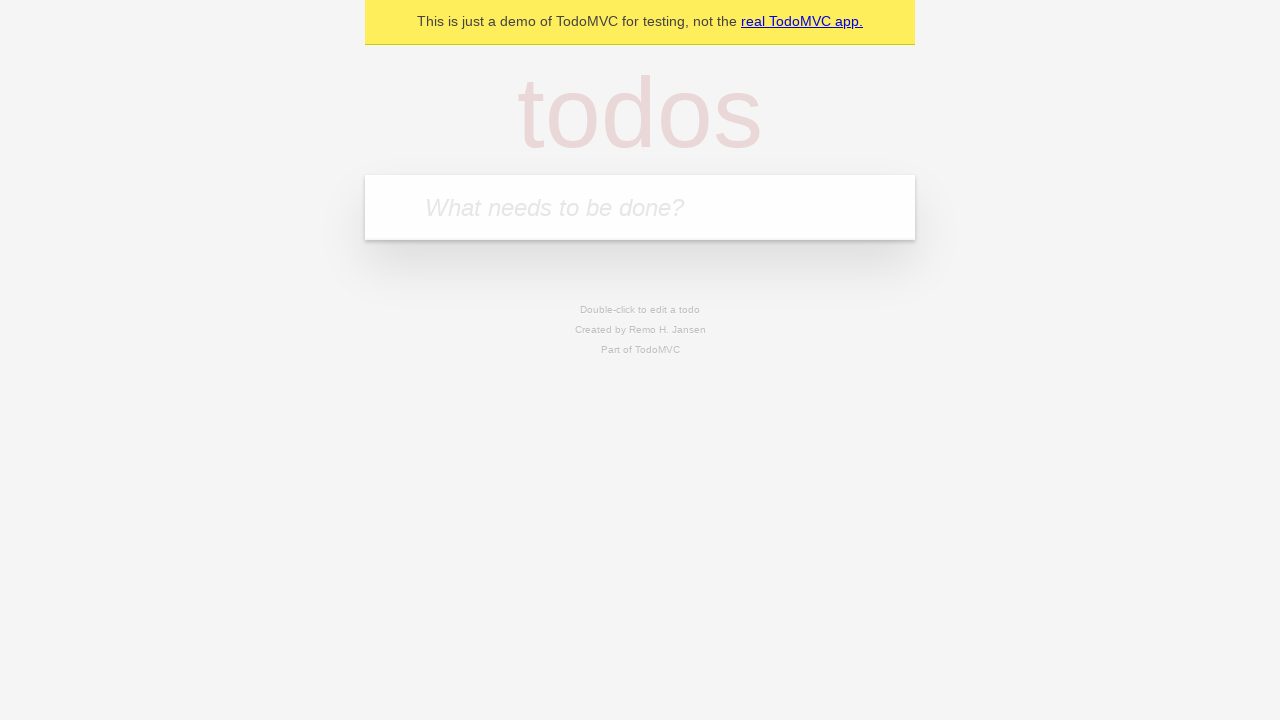

Filled todo input with 'buy some cheese' on internal:attr=[placeholder="What needs to be done?"i]
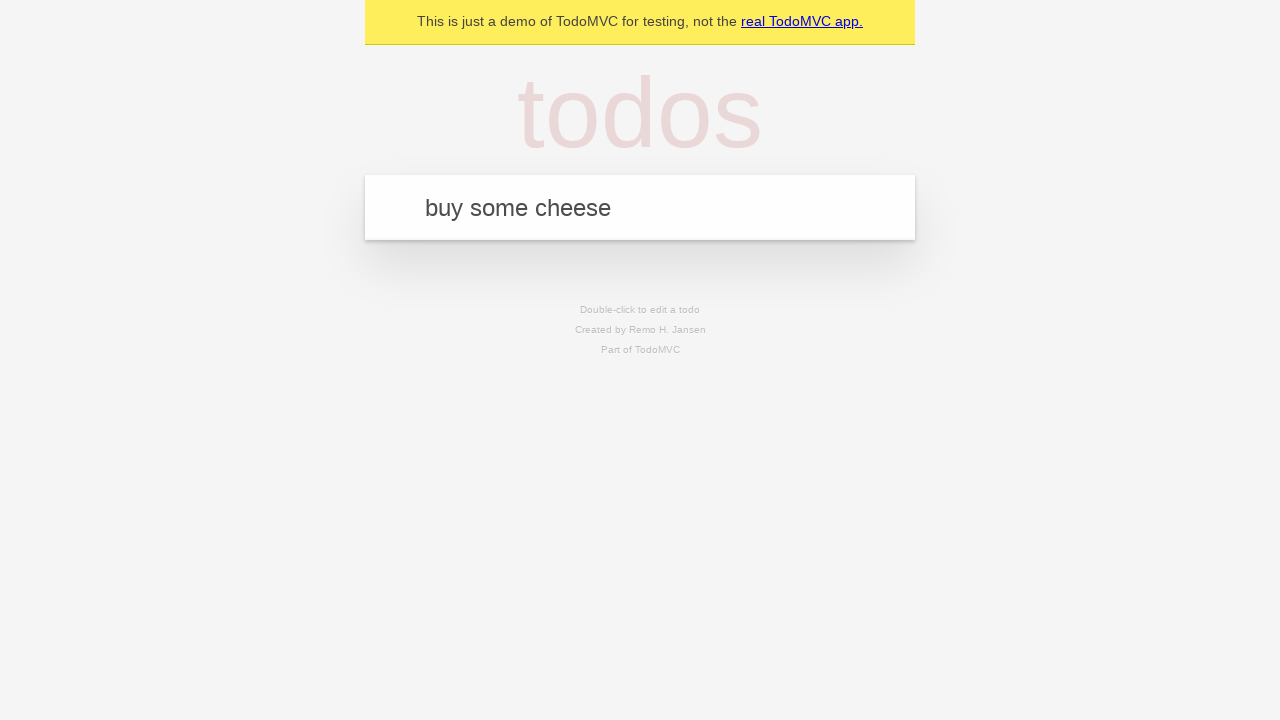

Pressed Enter to create first todo item on internal:attr=[placeholder="What needs to be done?"i]
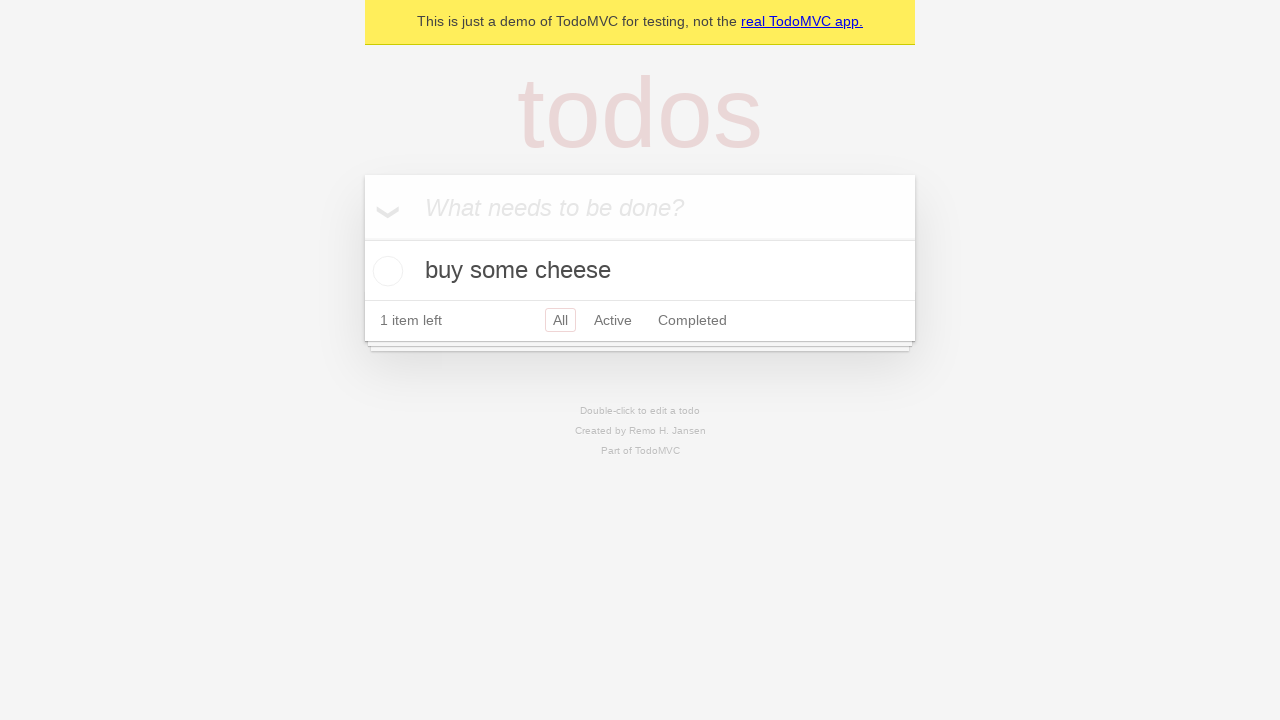

Filled todo input with 'feed the cat' on internal:attr=[placeholder="What needs to be done?"i]
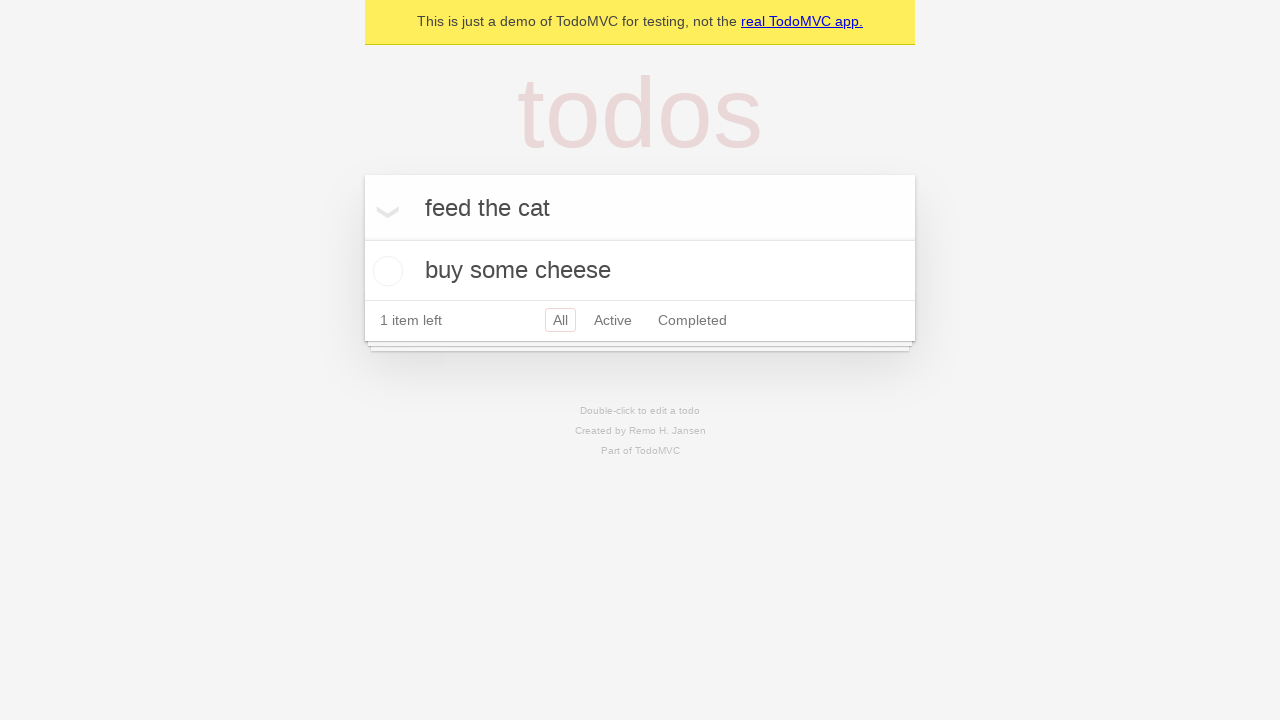

Pressed Enter to create second todo item on internal:attr=[placeholder="What needs to be done?"i]
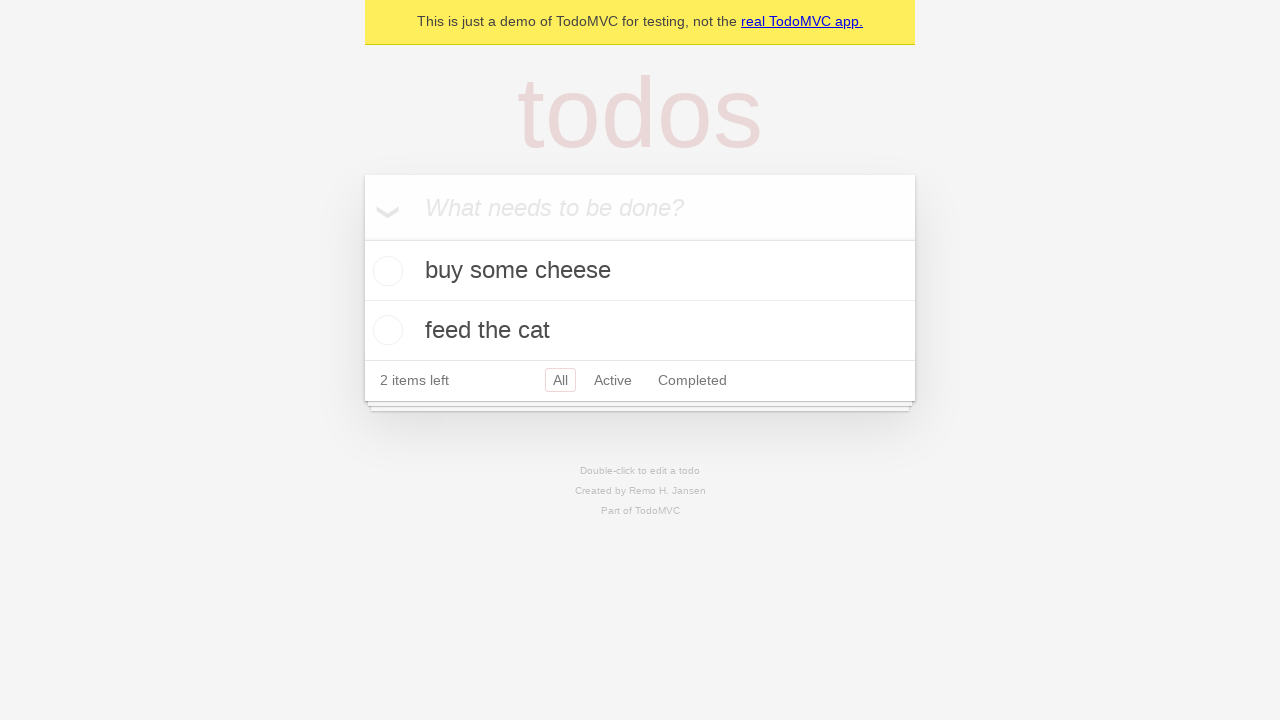

Filled todo input with 'book a doctors appointment' on internal:attr=[placeholder="What needs to be done?"i]
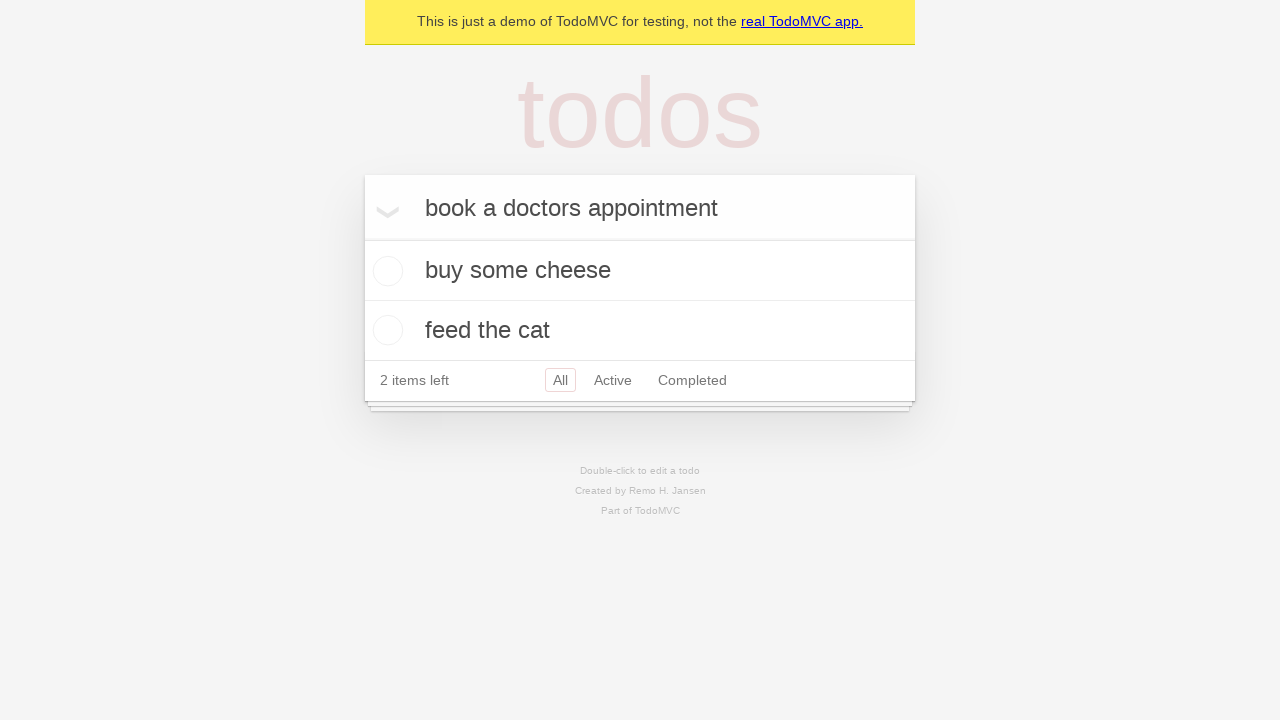

Pressed Enter to create third todo item on internal:attr=[placeholder="What needs to be done?"i]
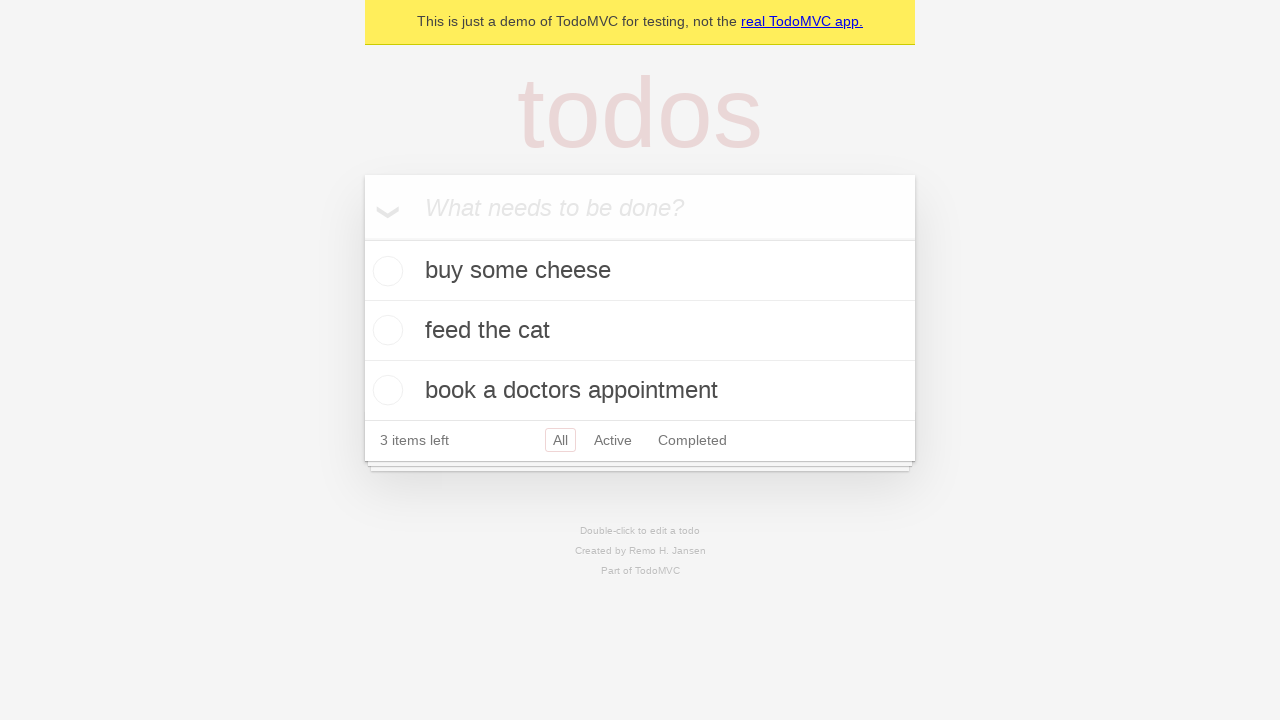

Checked the second todo item 'feed the cat' at (385, 330) on internal:testid=[data-testid="todo-item"s] >> nth=1 >> internal:role=checkbox
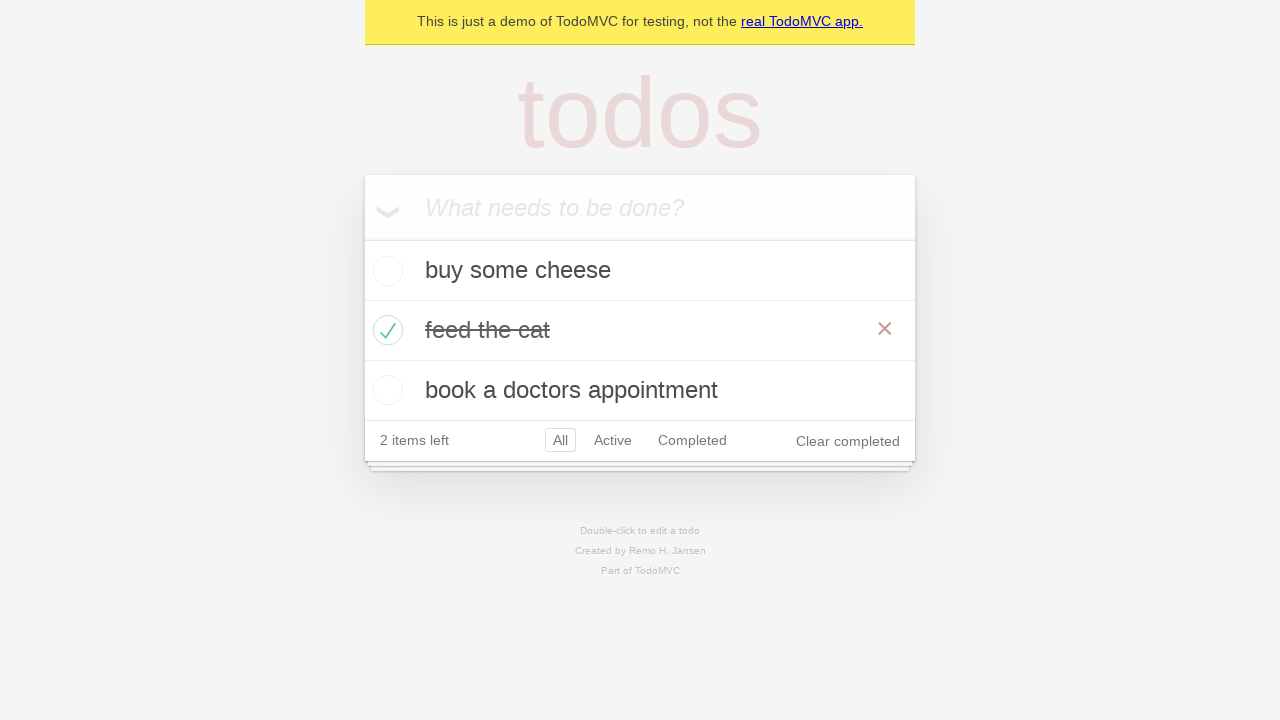

Clicked Active filter to display only incomplete items at (613, 440) on internal:role=link[name="Active"i]
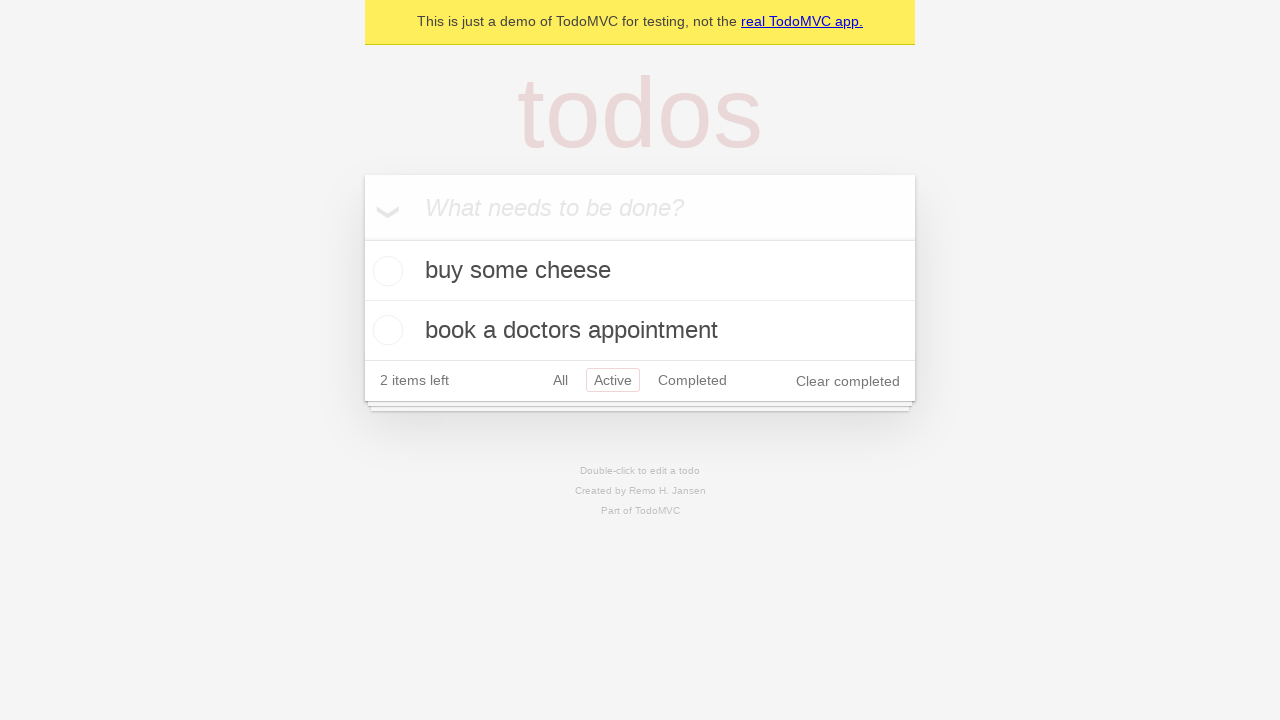

Waited for filtered todo items to load and display only active items
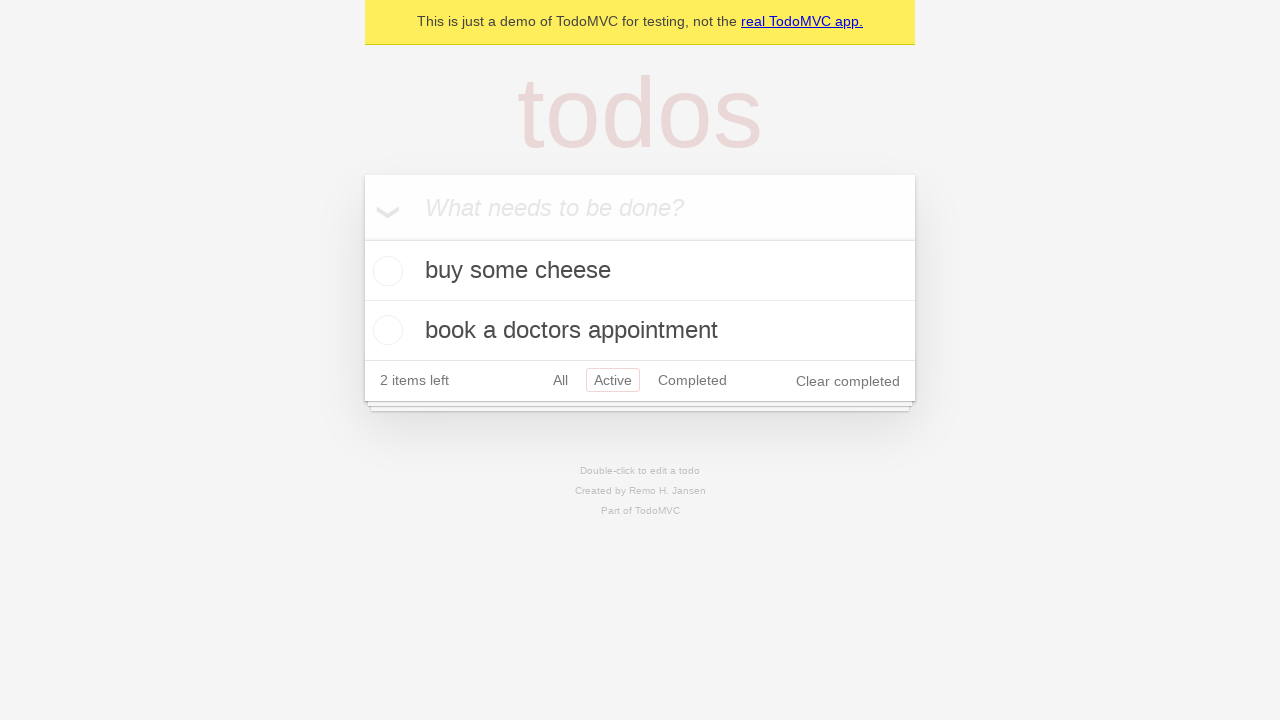

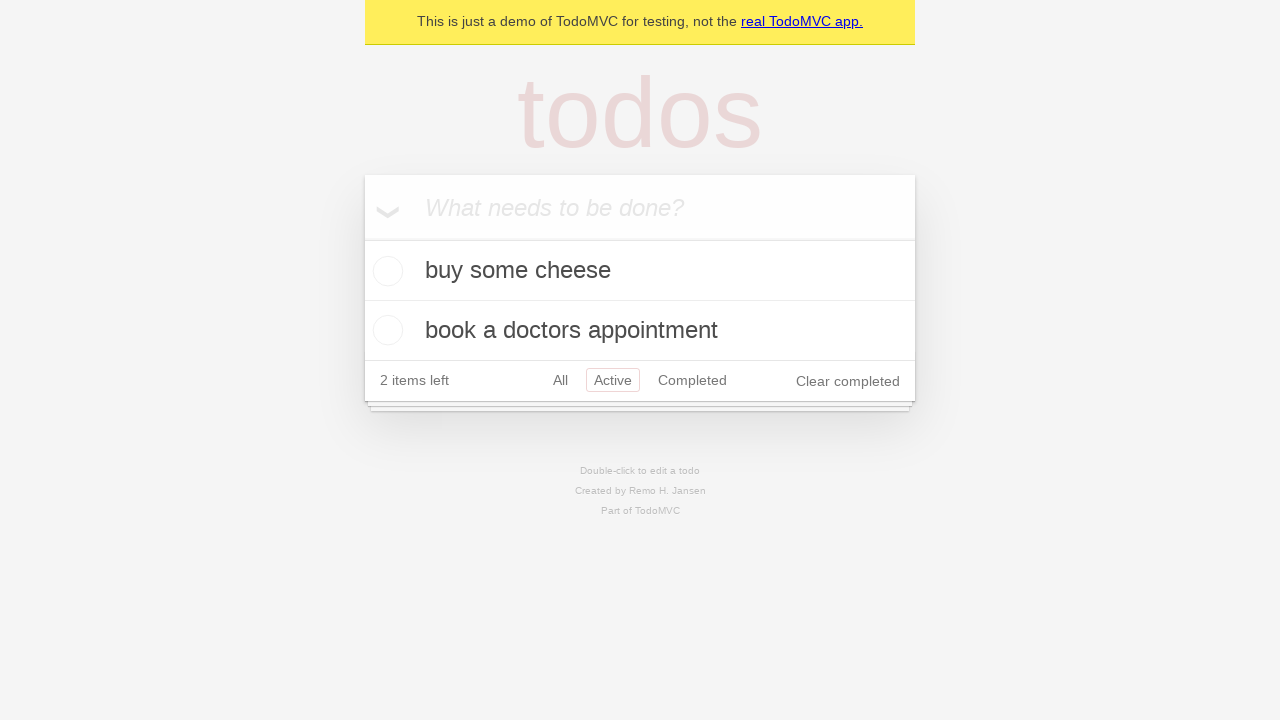